Tests selecting all content in CKEditor using keyboard shortcuts (Ctrl+A).

Starting URL: http://yizeng.me/2014/01/31/test-wysiwyg-editors-using-selenium-webdriver/

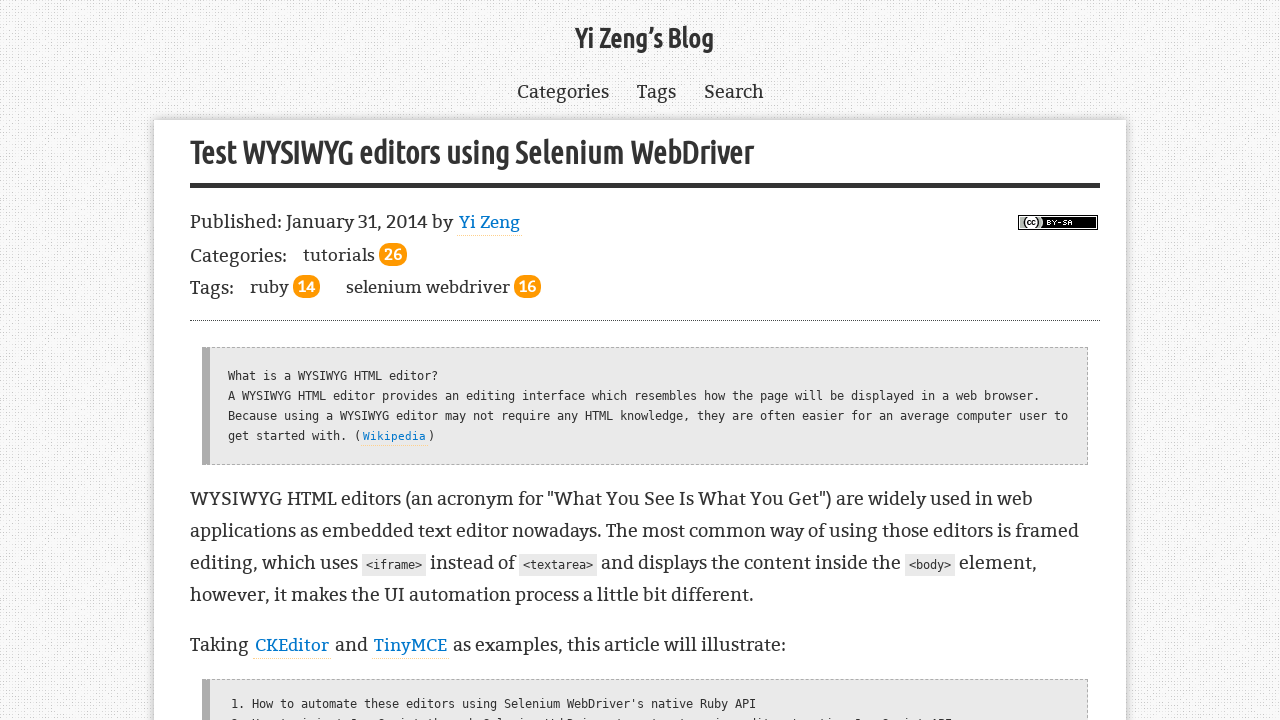

Located CKEditor iframe
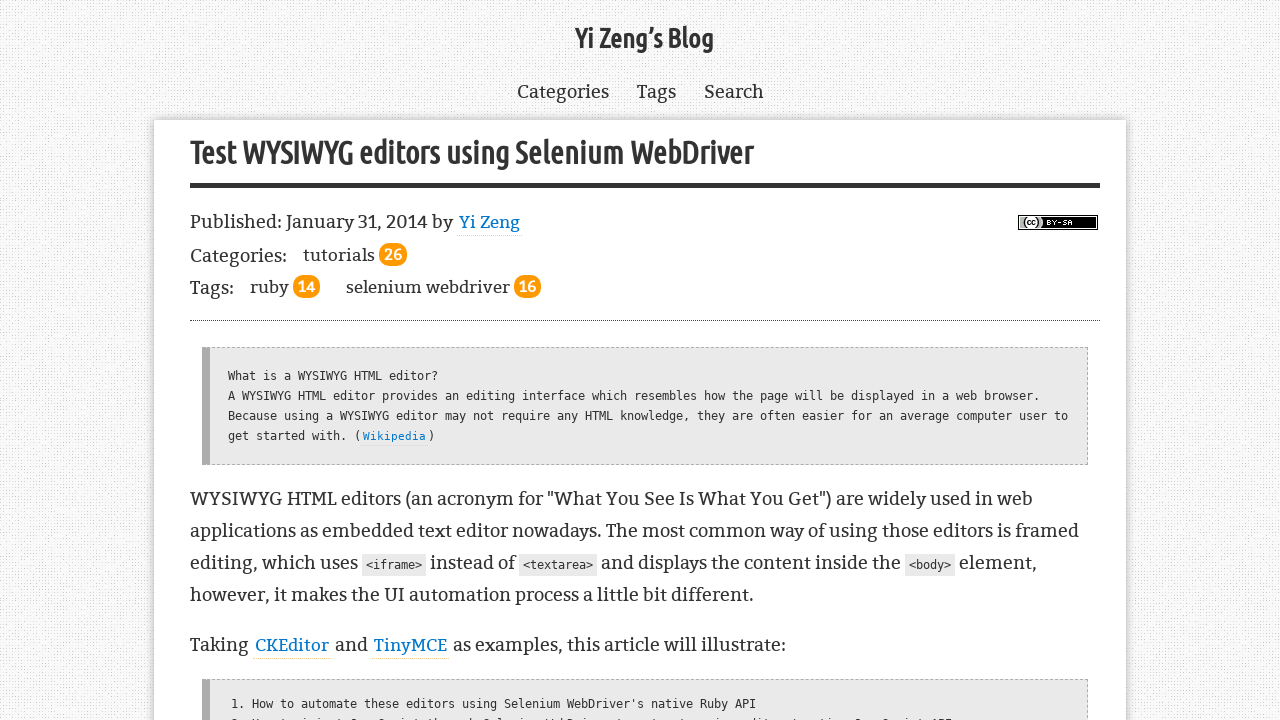

Typed 'Sample text for selection' into CKEditor on .cke_wysiwyg_frame >> internal:control=enter-frame >> body
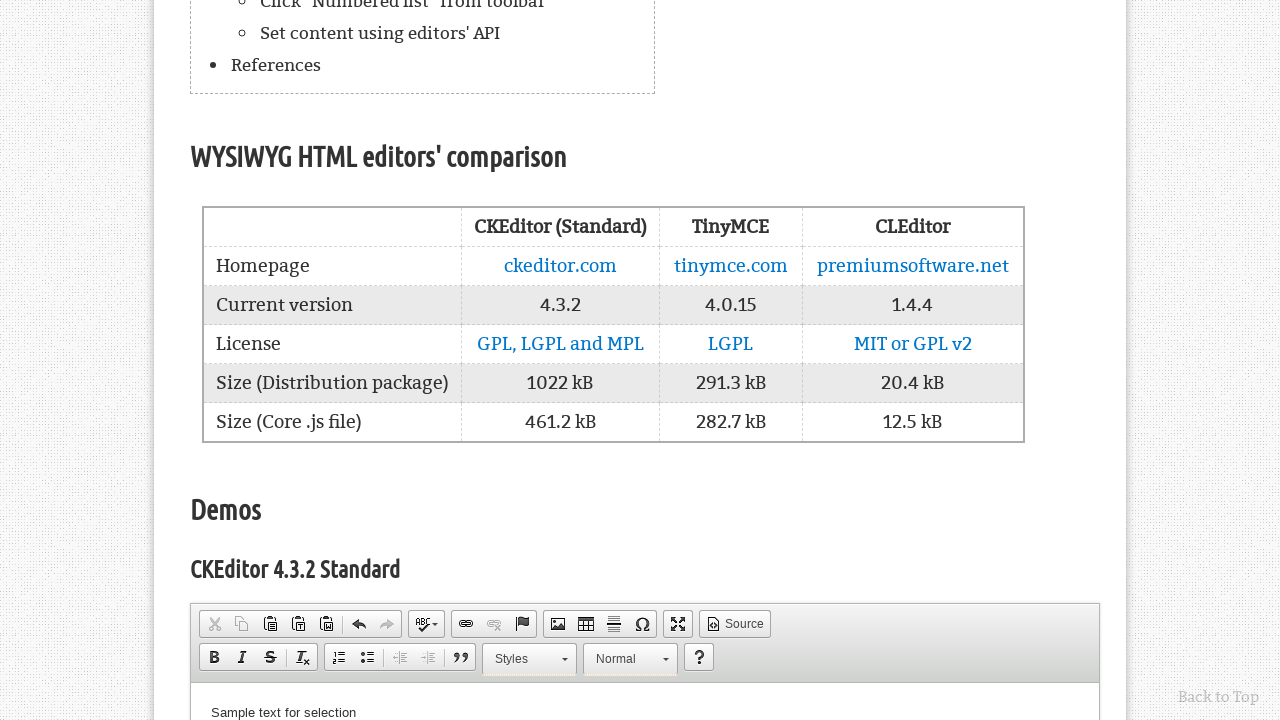

Selected all content in CKEditor using Ctrl+A on .cke_wysiwyg_frame >> internal:control=enter-frame >> body
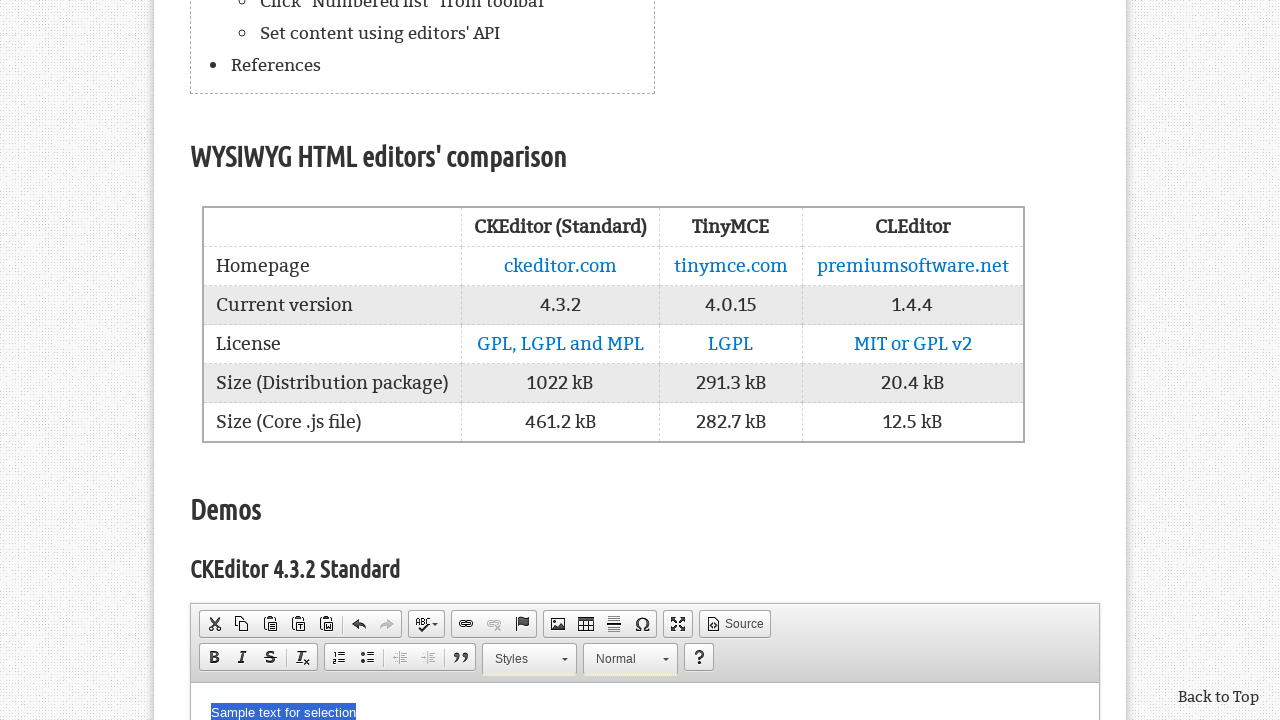

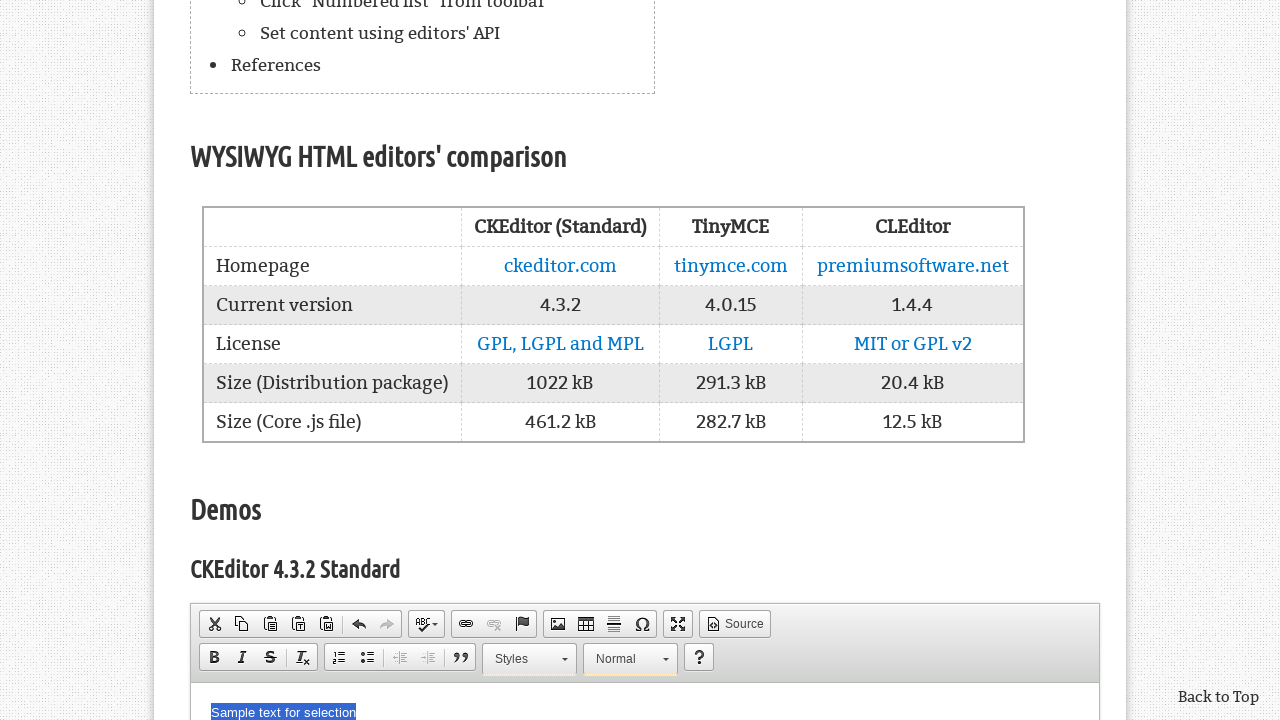